Tests various mouse click actions including double-click, single click, and right-click on form elements

Starting URL: http://sahitest.com/demo/clicks.htm

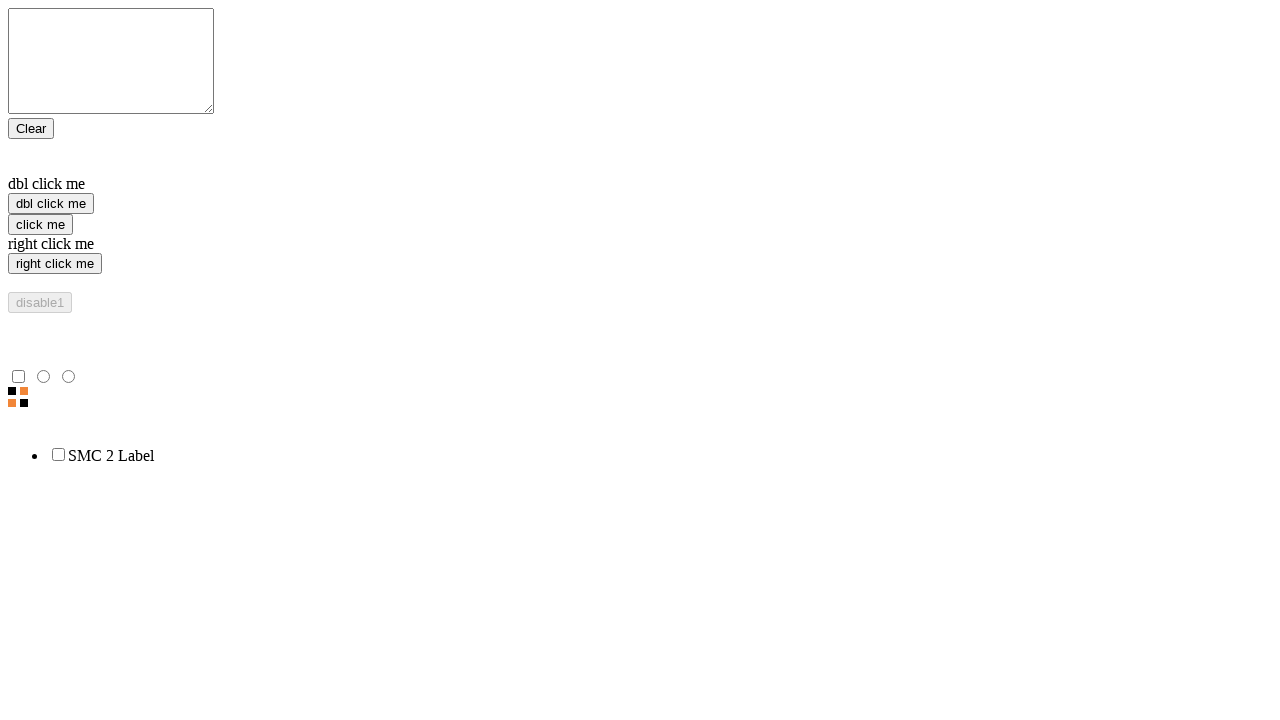

Located double-click element
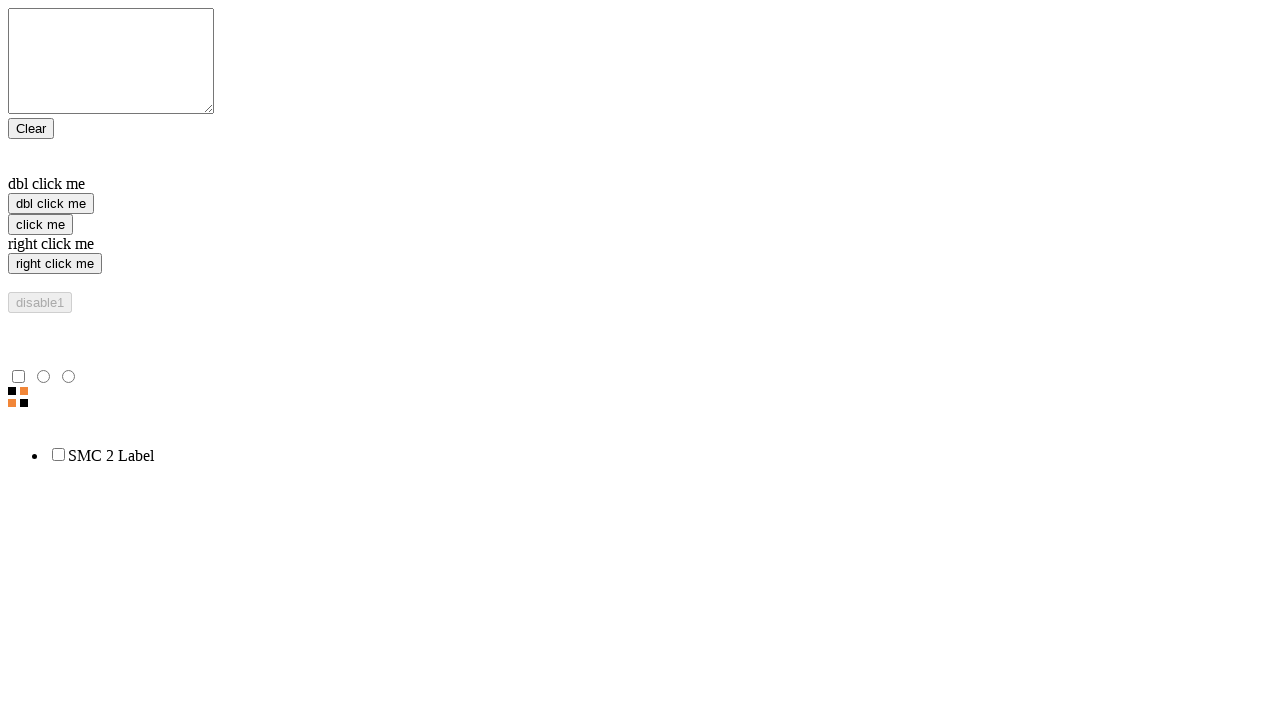

Located single-click element
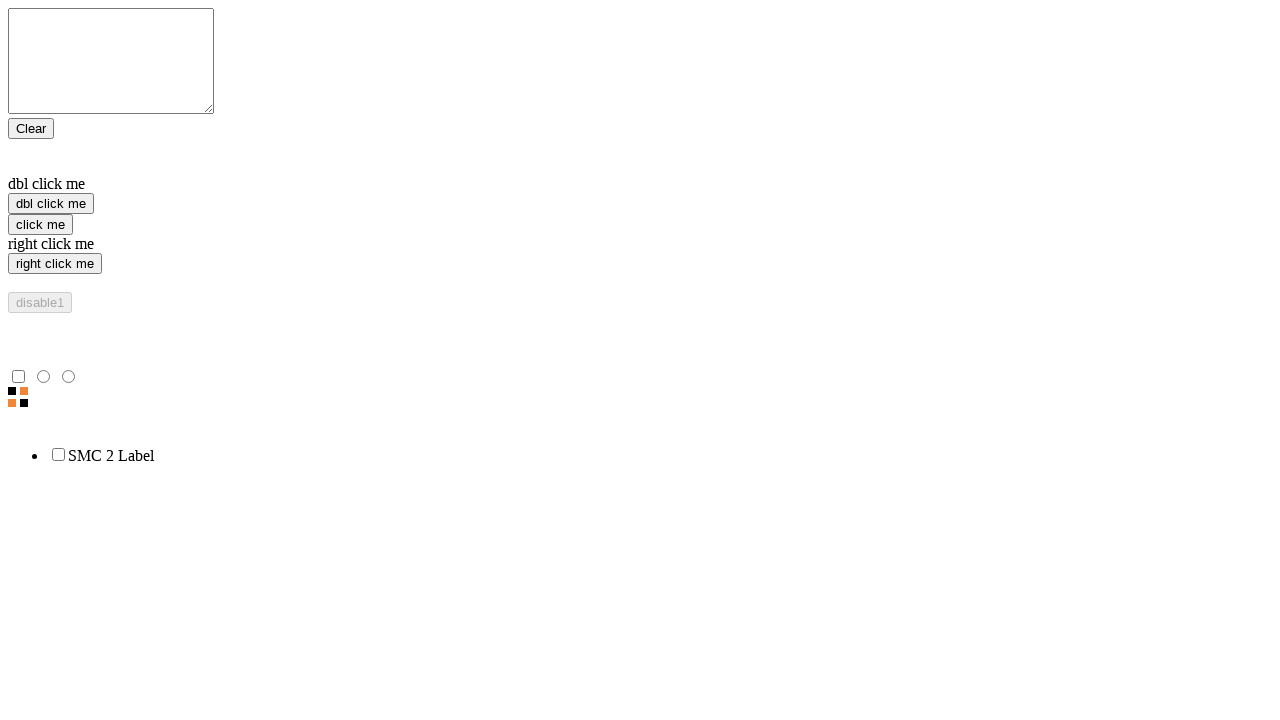

Located right-click element
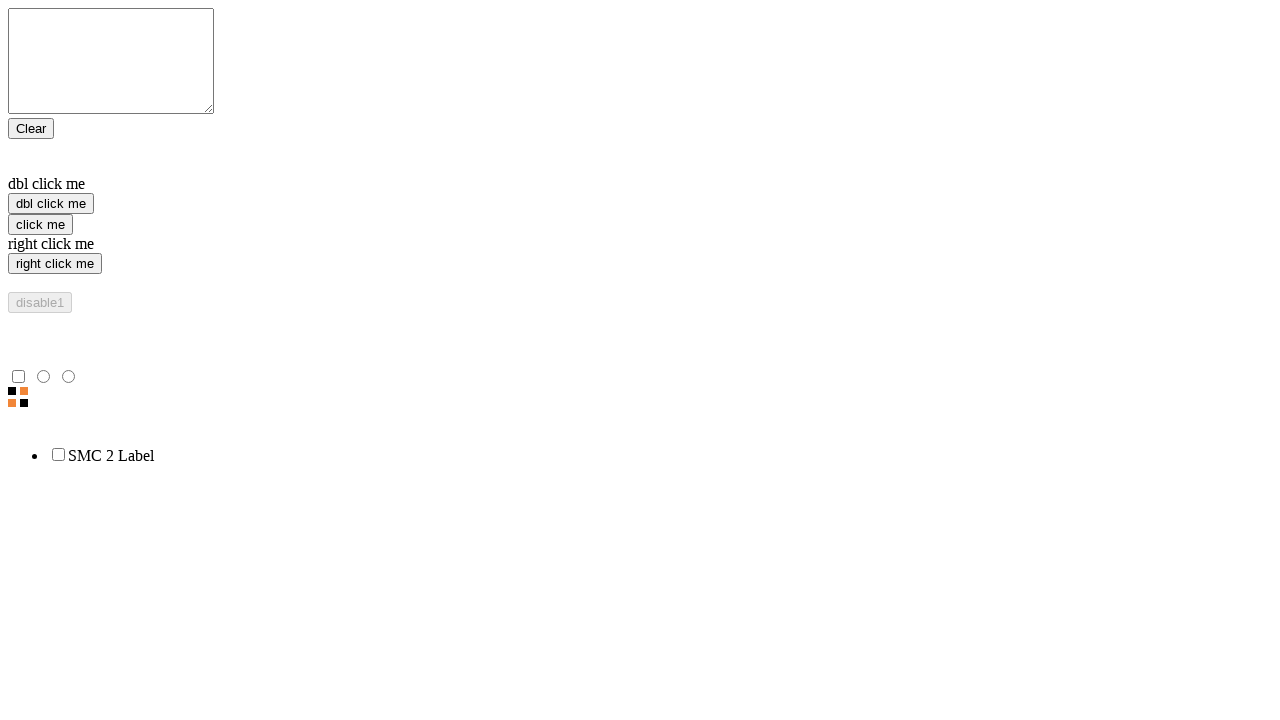

Performed double-click action on form element at (51, 204) on xpath=/html/body/form/input[2]
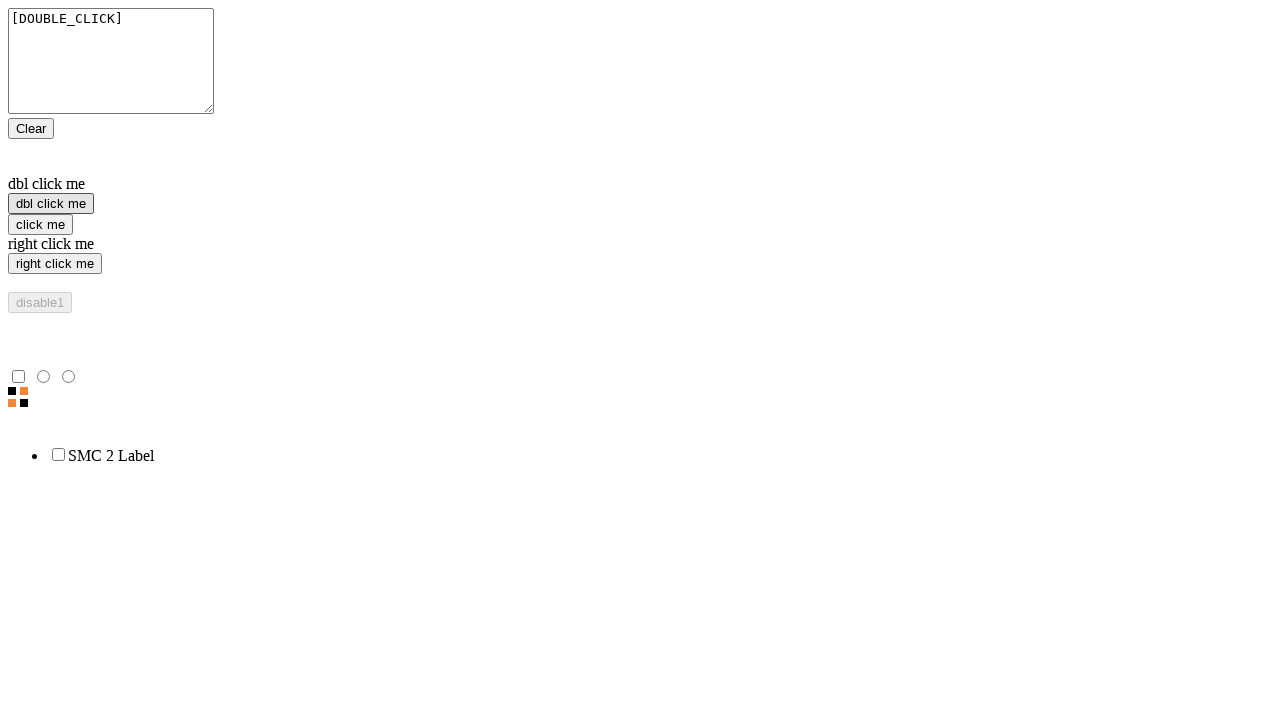

Performed single-click action on form element at (40, 224) on xpath=//input[@value='click me']
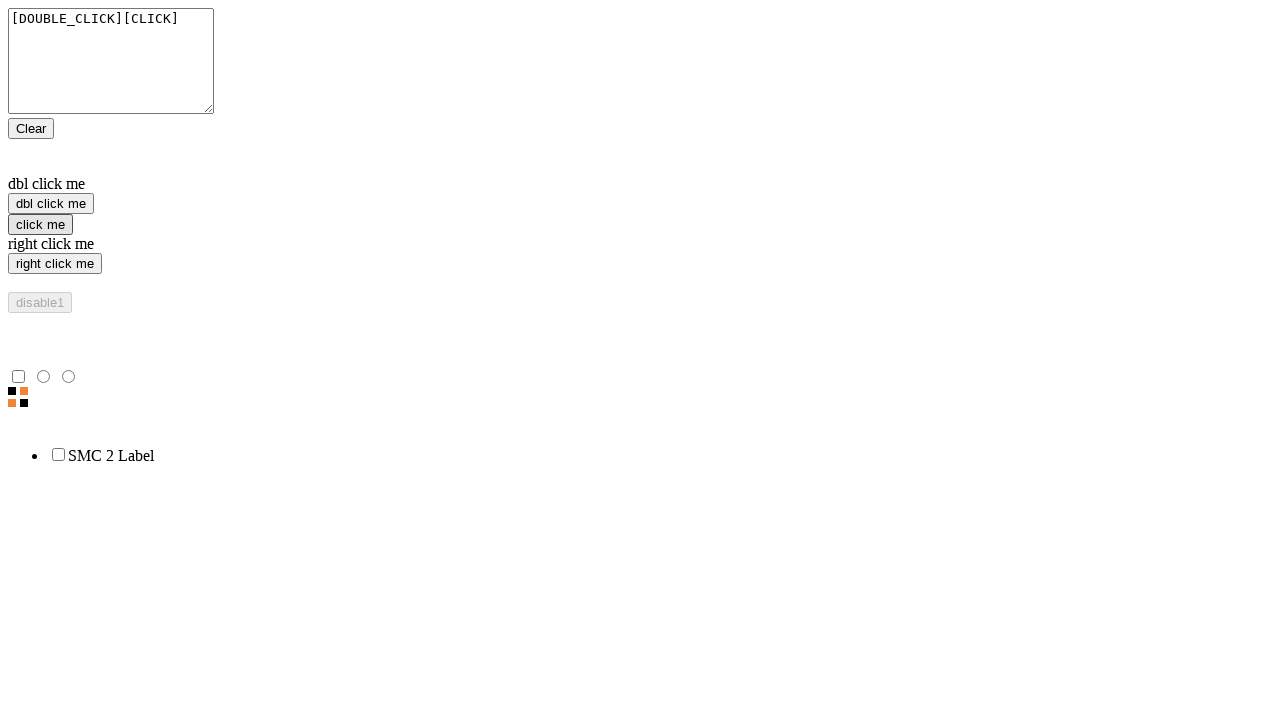

Performed right-click action on form element at (55, 264) on xpath=//input[@value='right click me']
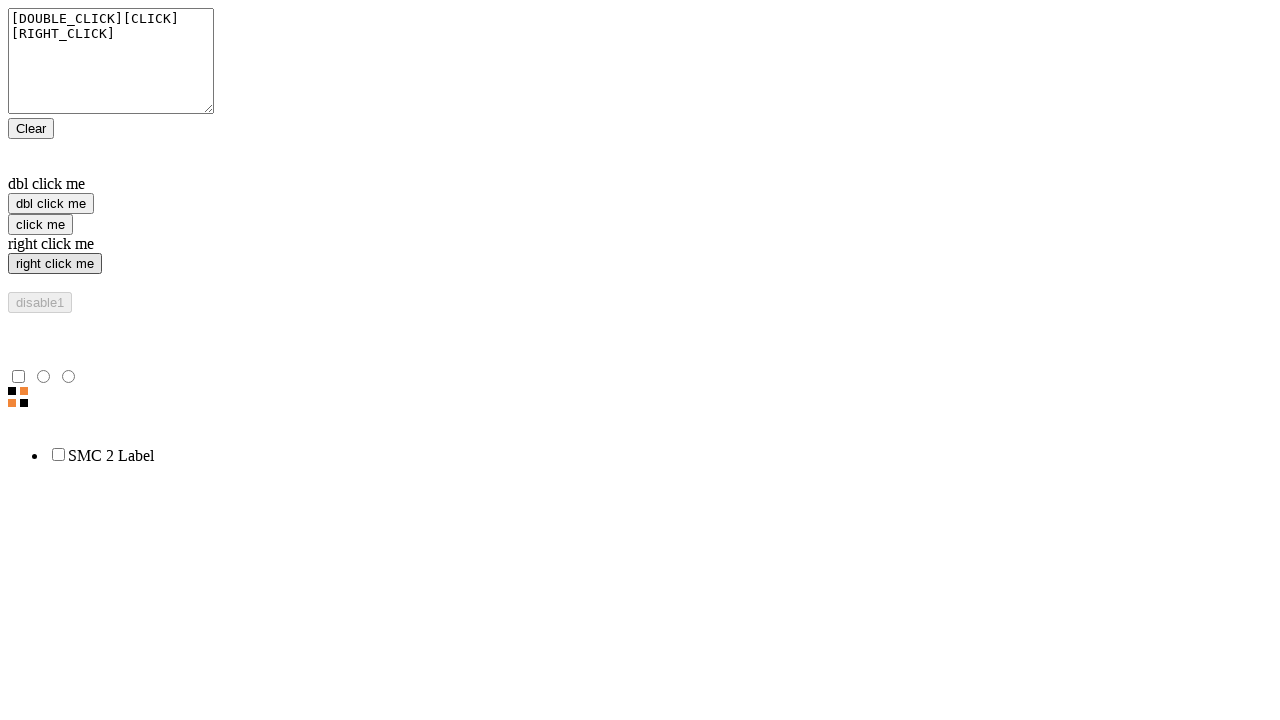

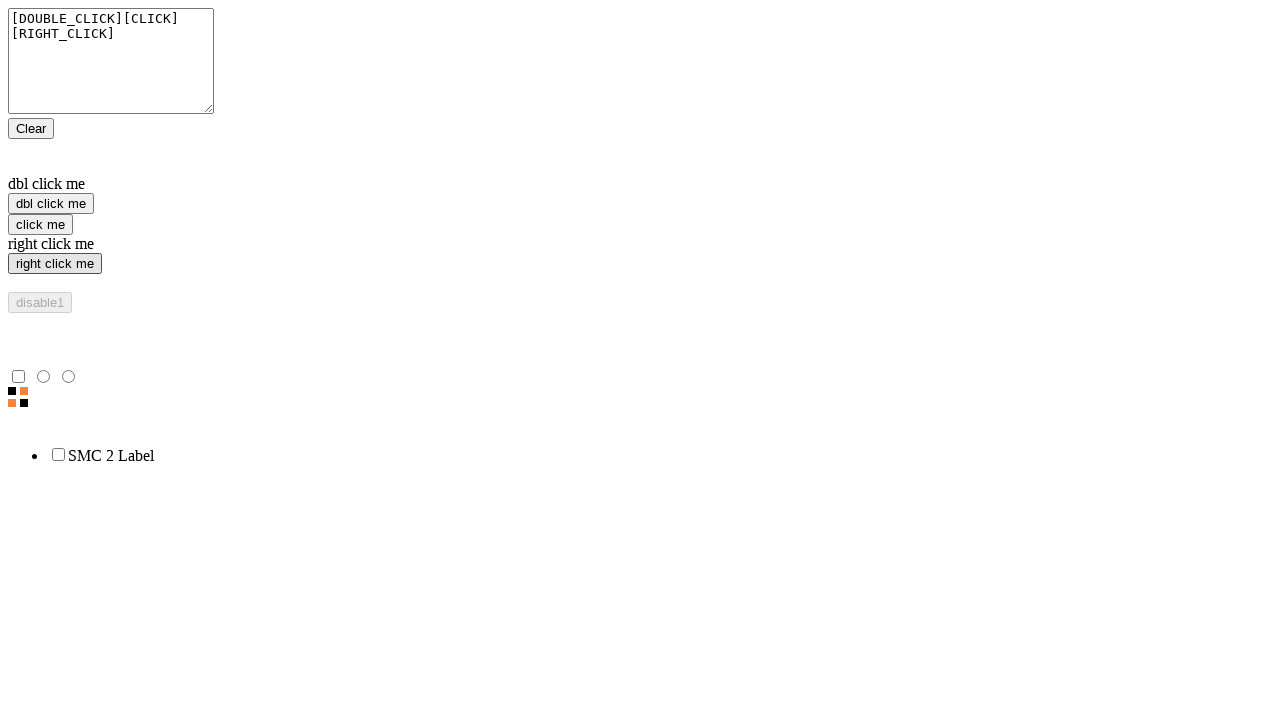